Tests the "Load More" pagination functionality on Rotten Tomatoes movie listing page by waiting for movie items to load and clicking the load more button multiple times to verify additional content loads.

Starting URL: https://www.rottentomatoes.com/browse/movies_at_home/affiliates:hulu

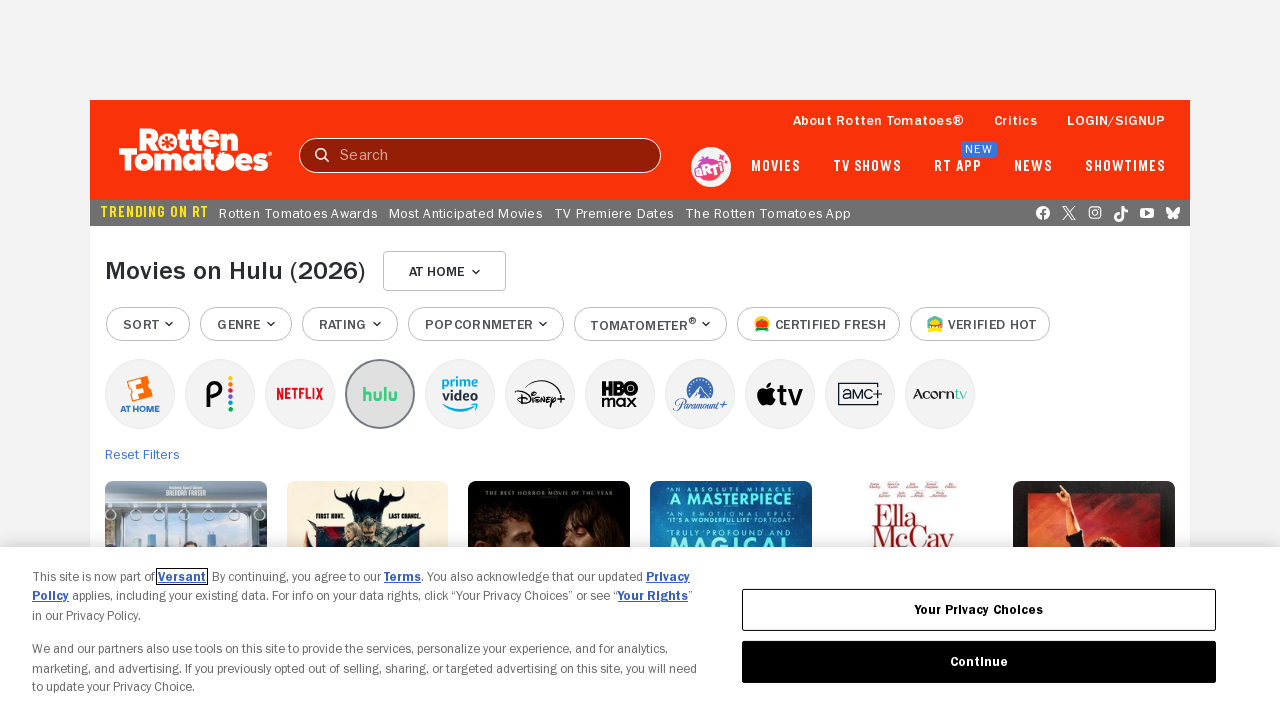

Waited for movie items to load on Rotten Tomatoes Hulu page
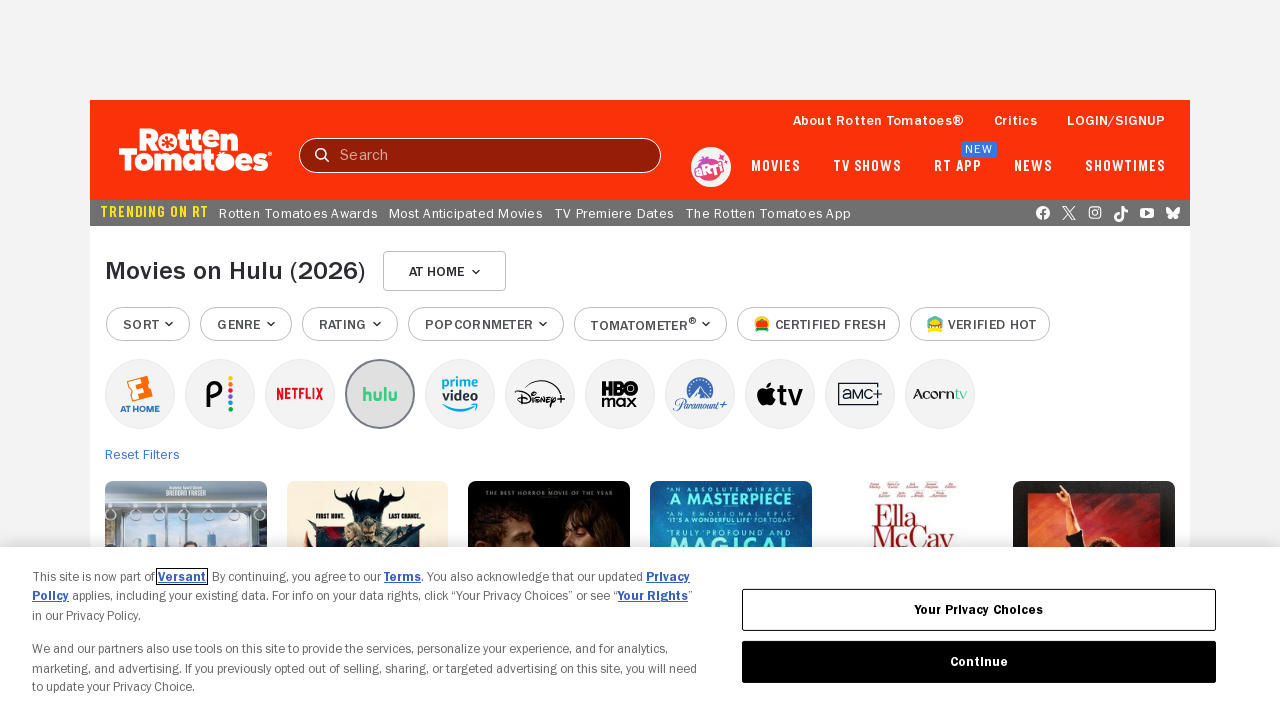

Verified initial movie items present - count: 24
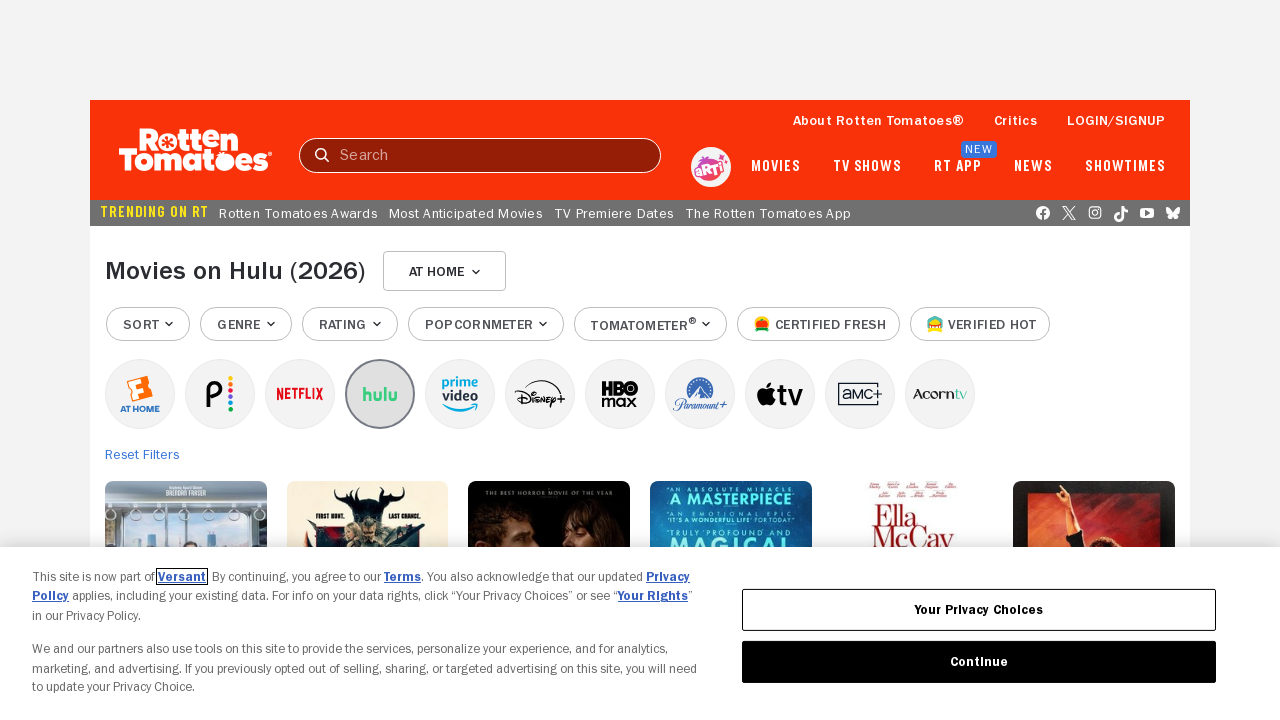

Scrolled Load More button into view
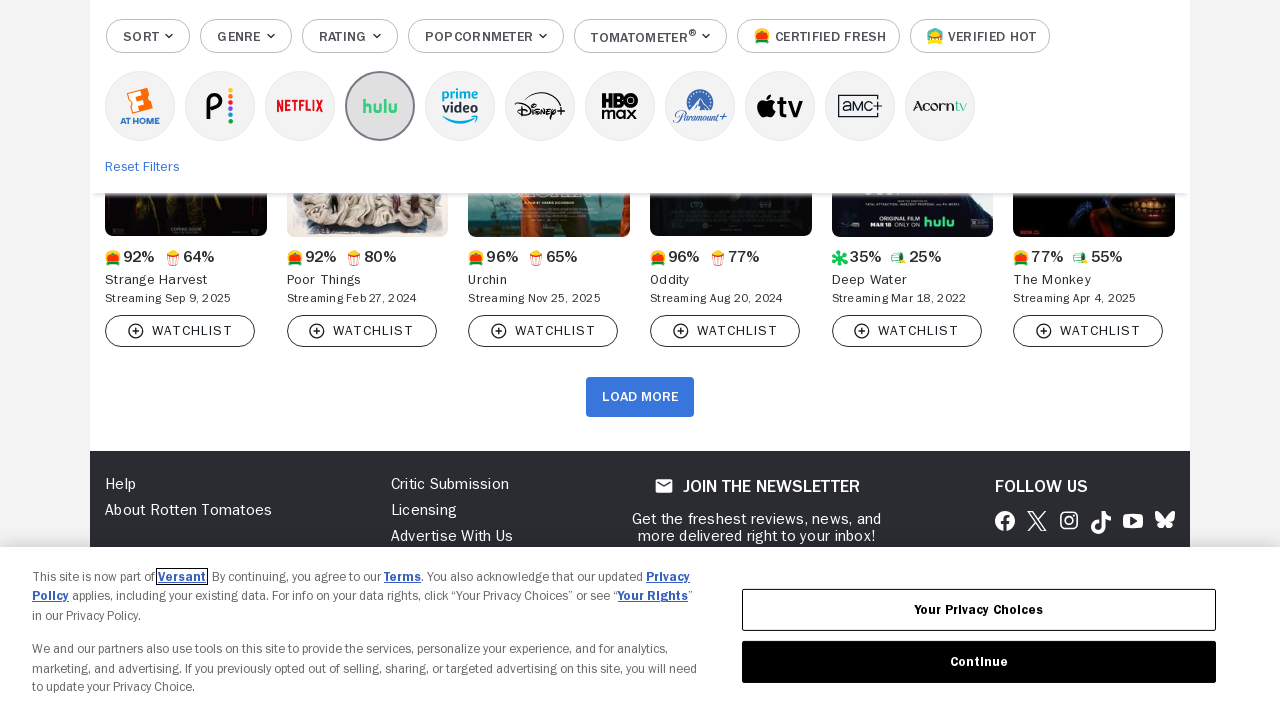

Clicked Load More button (first click) at (640, 397) on button[data-qa="dlp-load-more-button"]
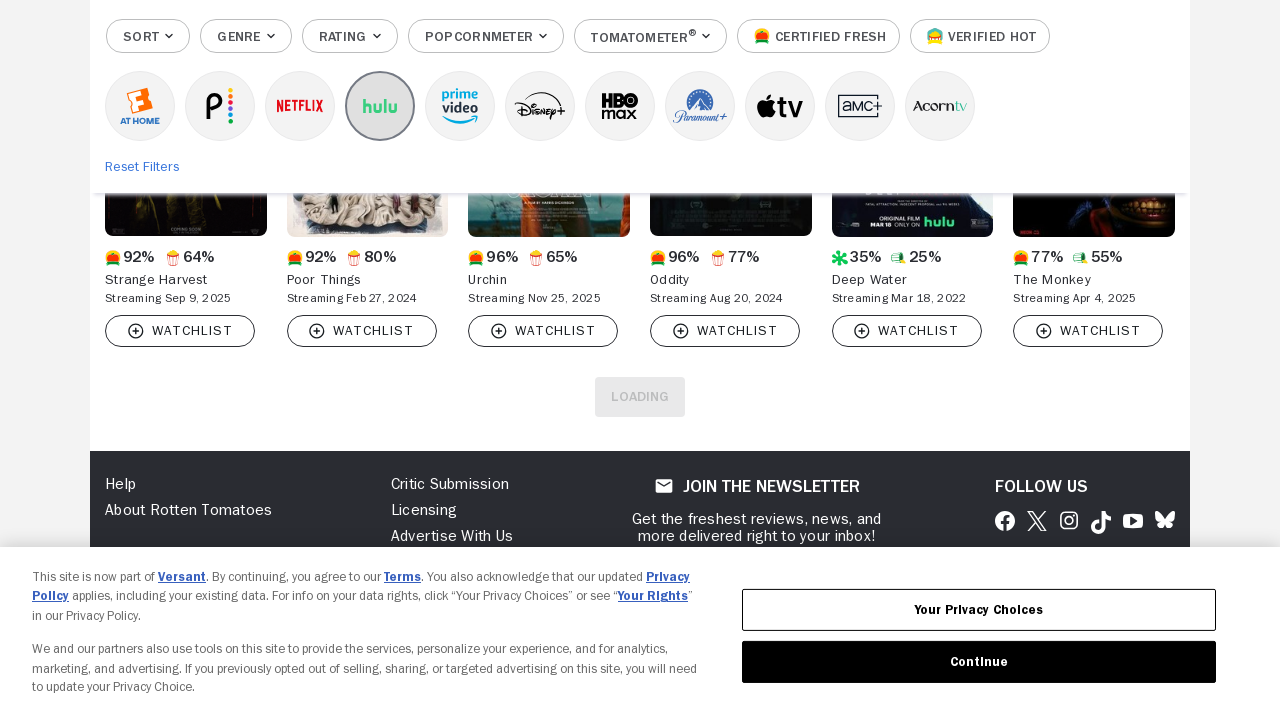

Waited for additional content to load after first Load More click
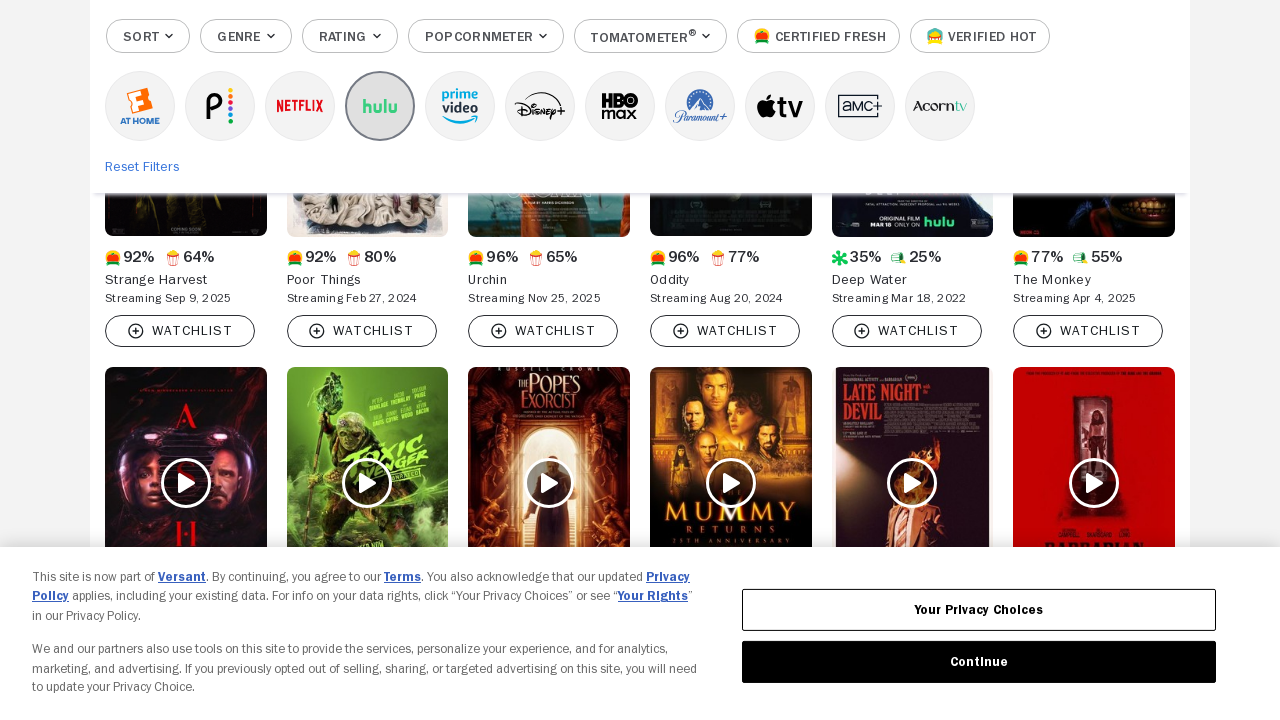

Scrolled Load More button into view for second click
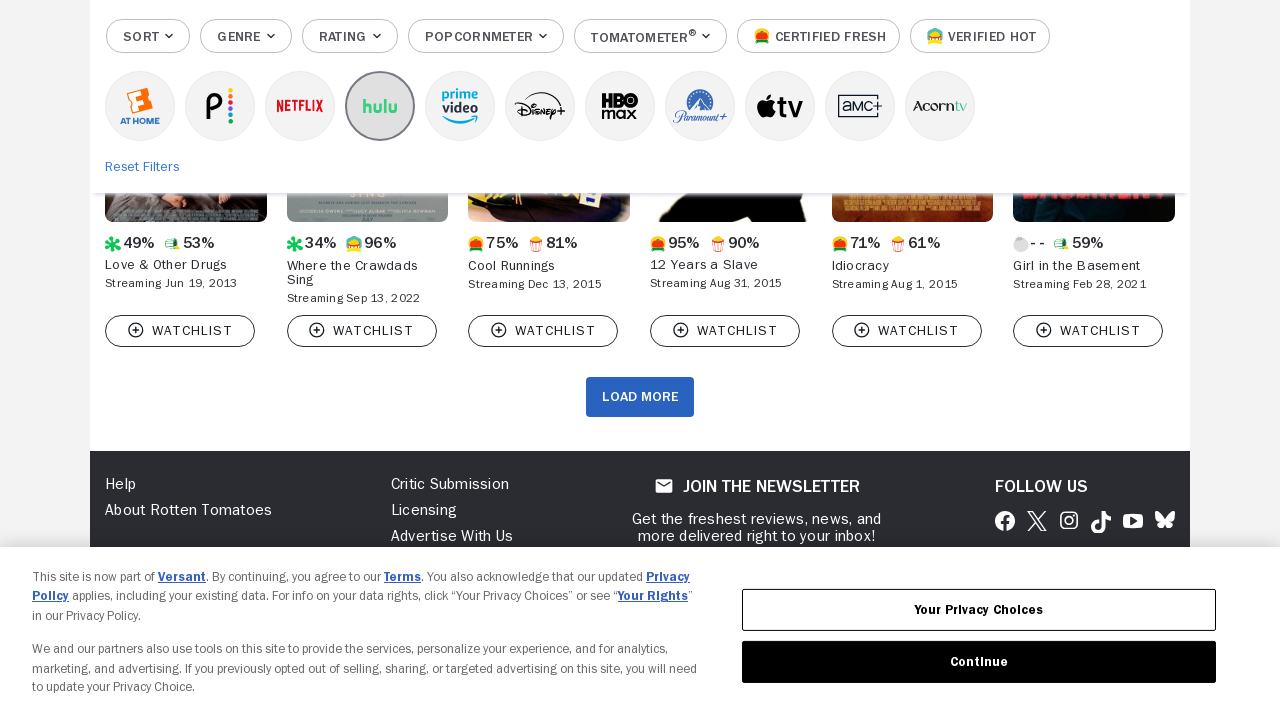

Clicked Load More button (second click) at (640, 396) on button[data-qa="dlp-load-more-button"]
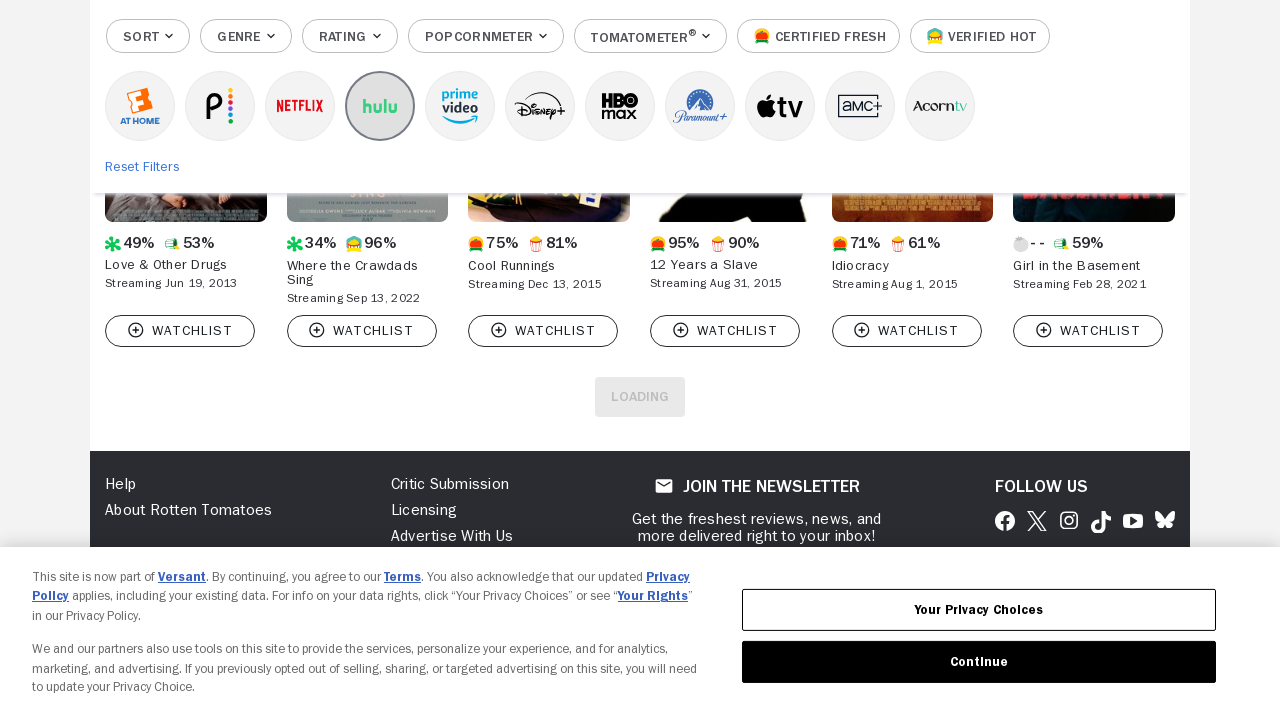

Waited for additional content to load after second Load More click
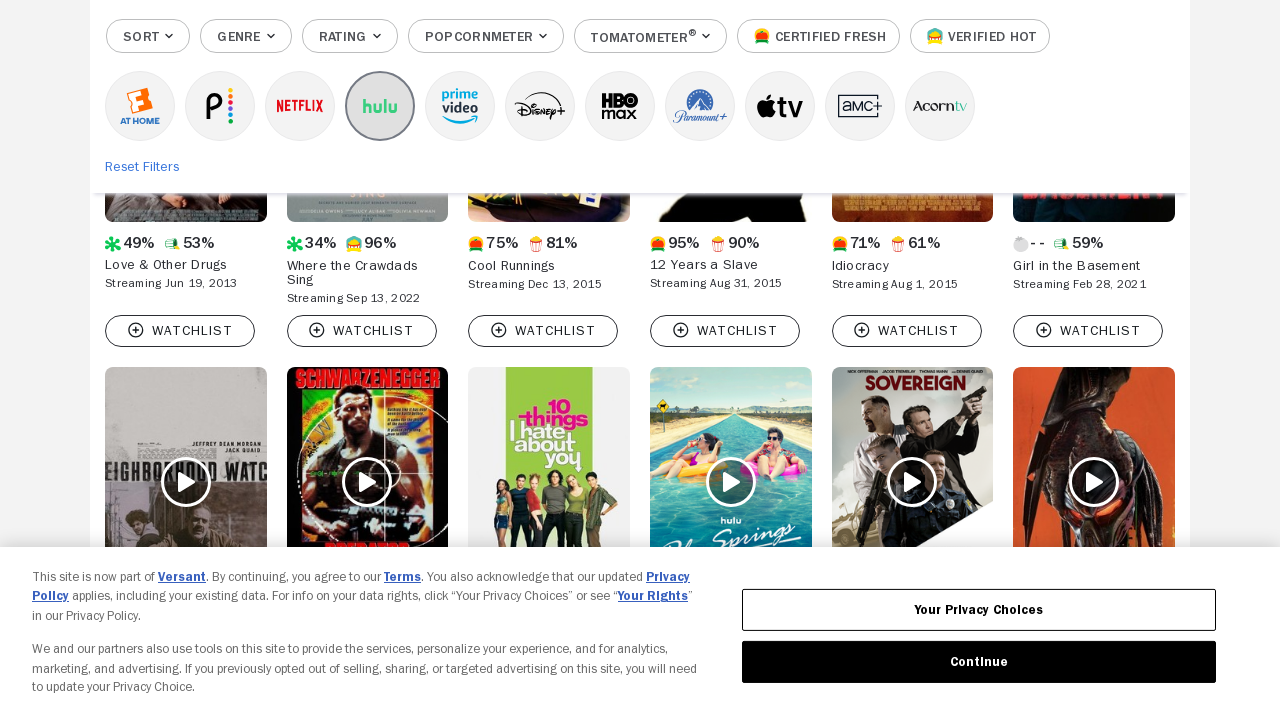

Verified movie titles are displayed on the page
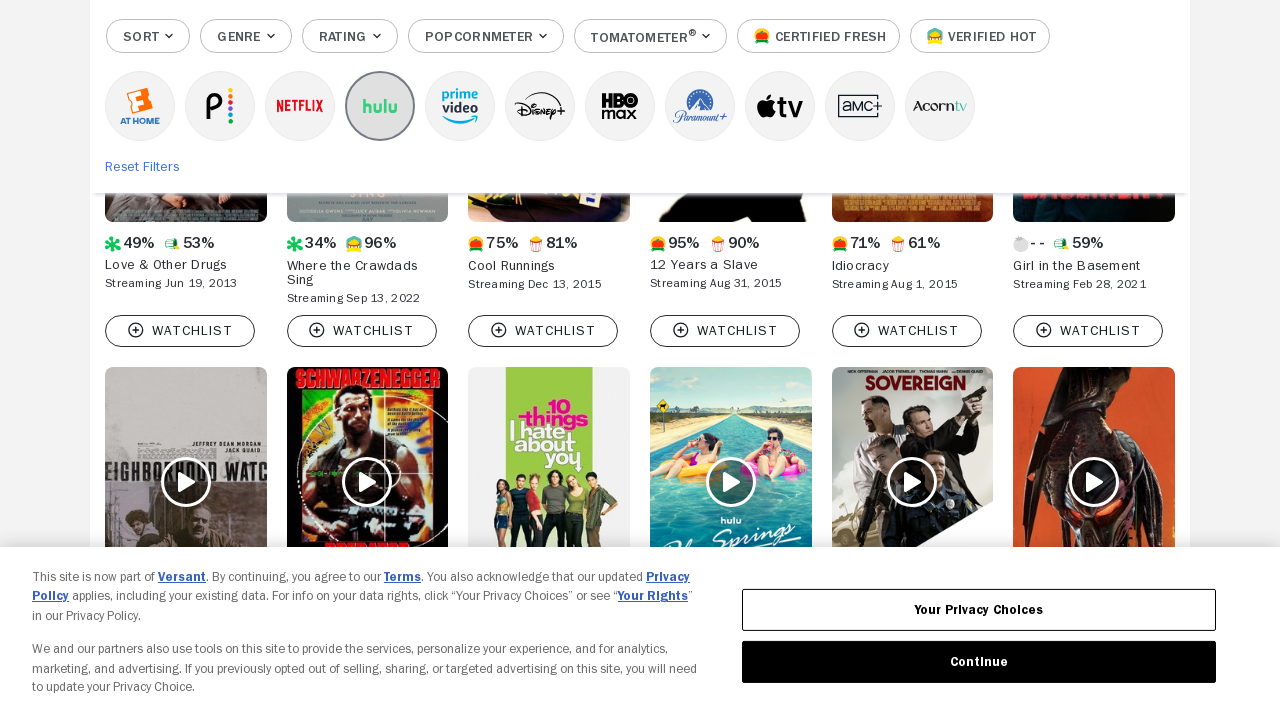

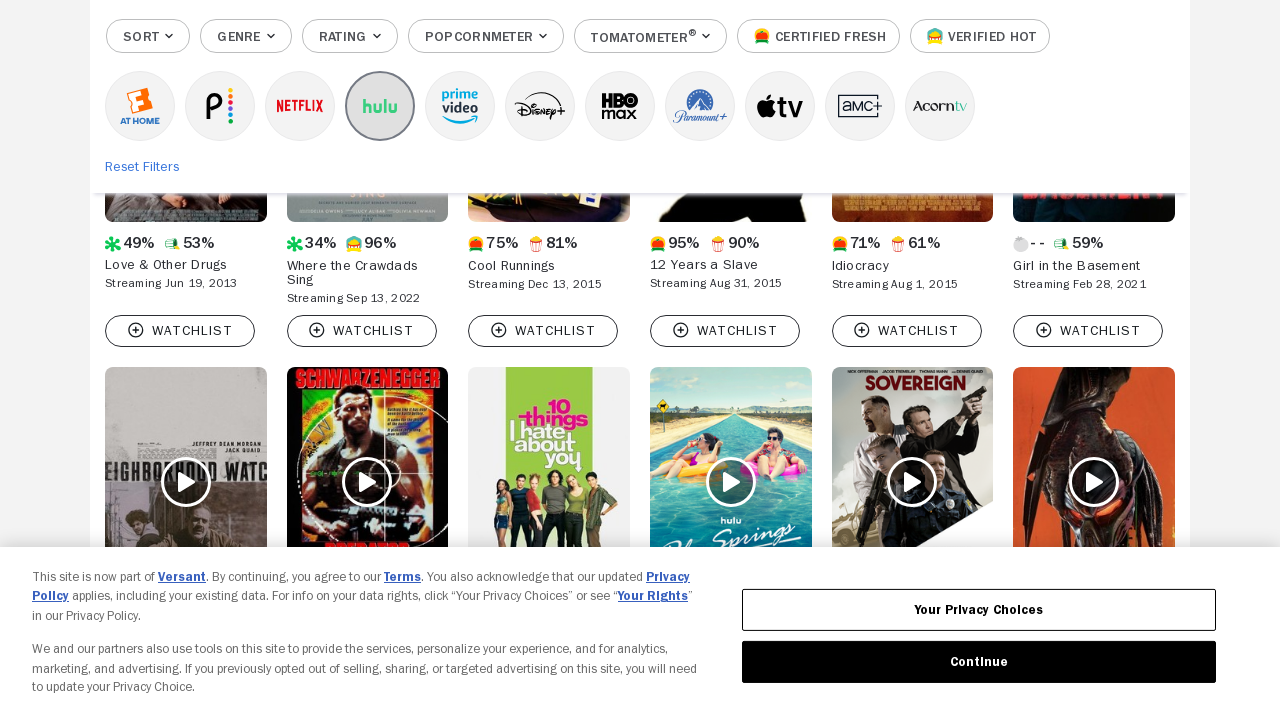